Navigates to David's homepage and waits for the welcomepage div to load, then verifies the page content structure

Starting URL: https://www.davidsocial.com/

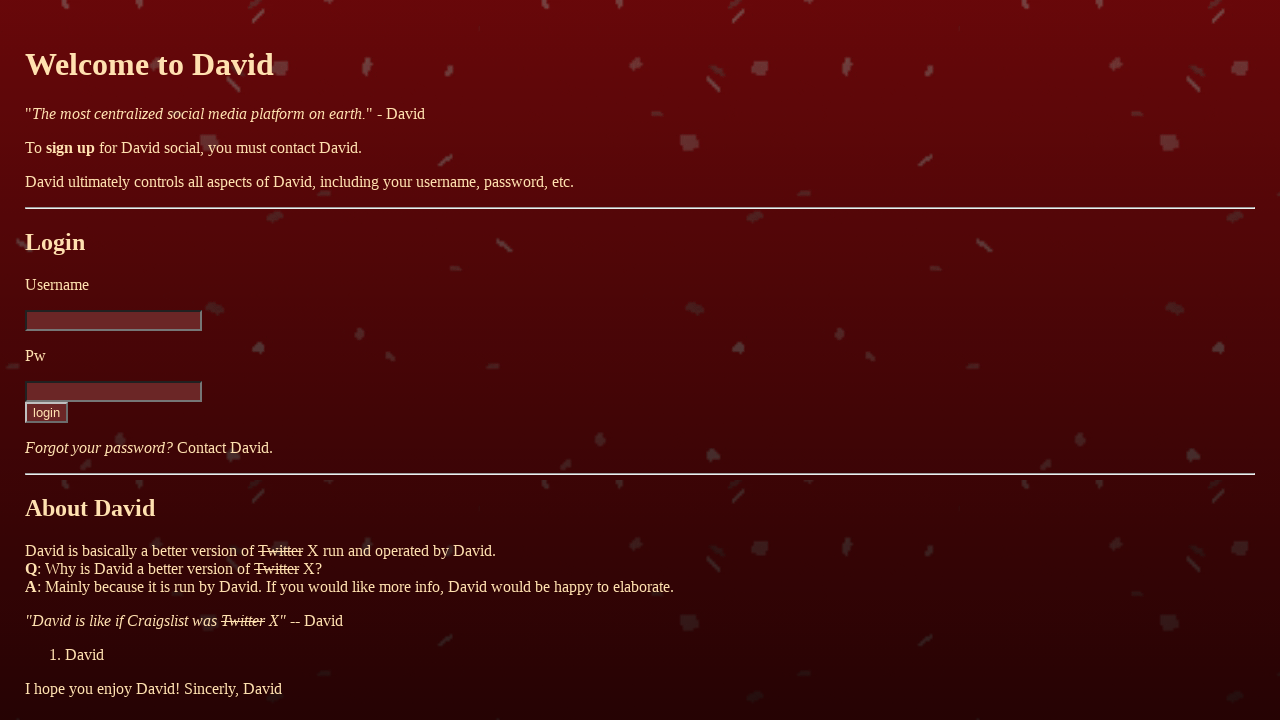

Navigated to David's homepage at https://www.davidsocial.com/
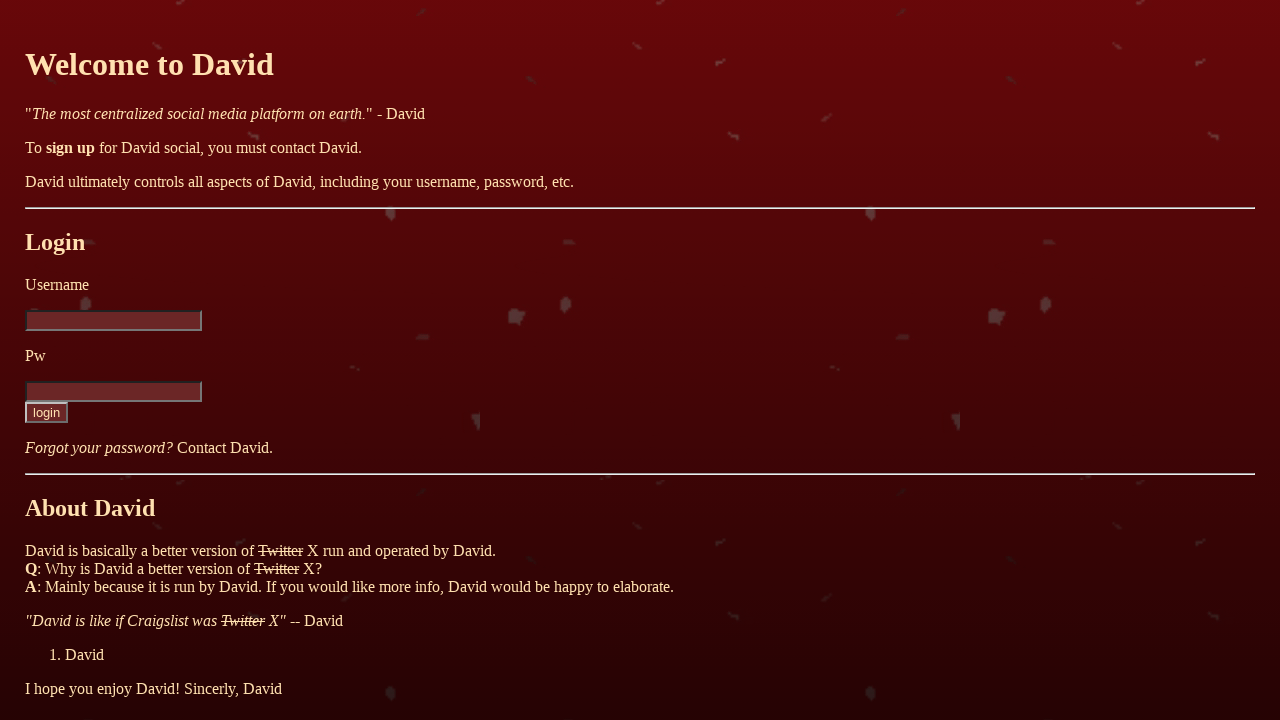

Welcome page div loaded successfully
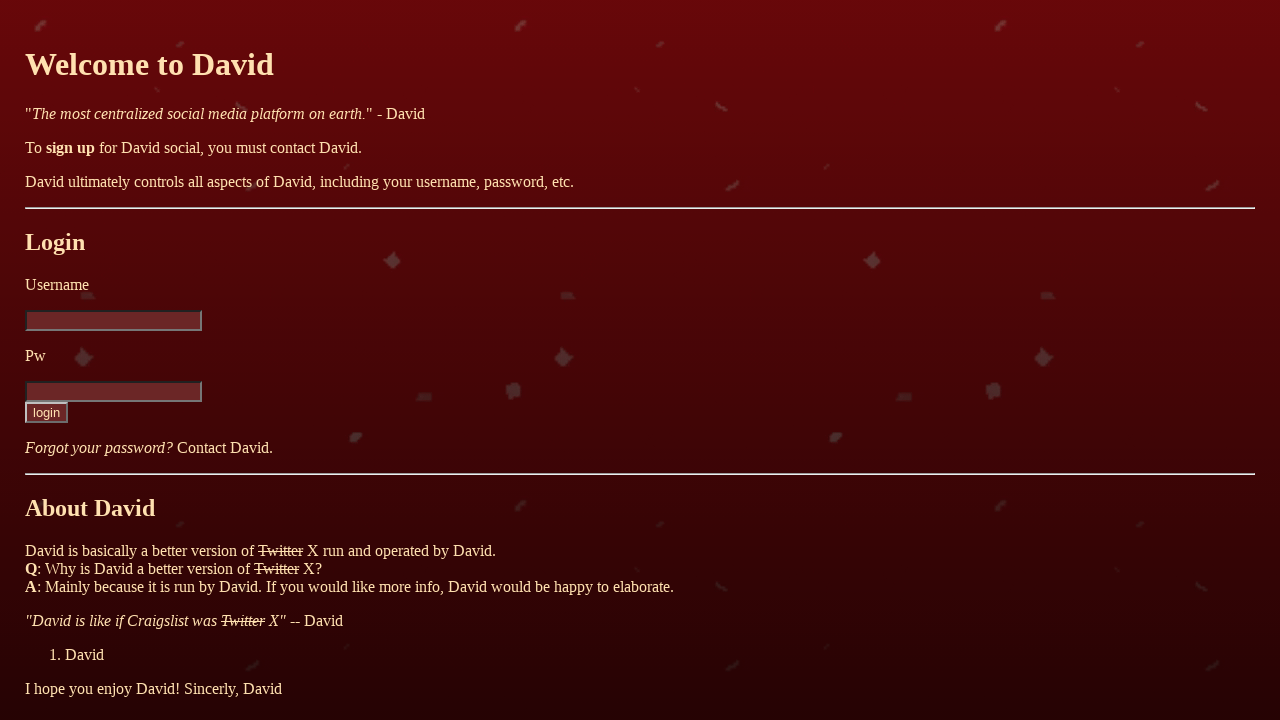

Verified that welcome page div is visible
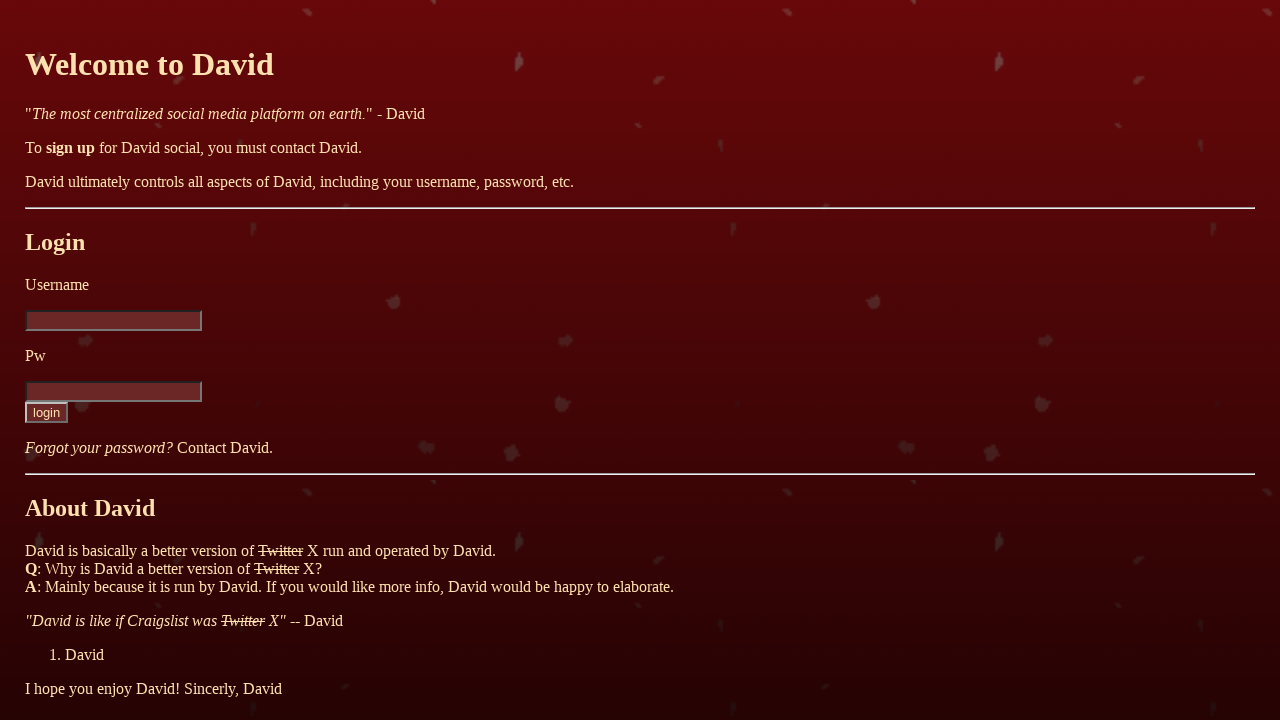

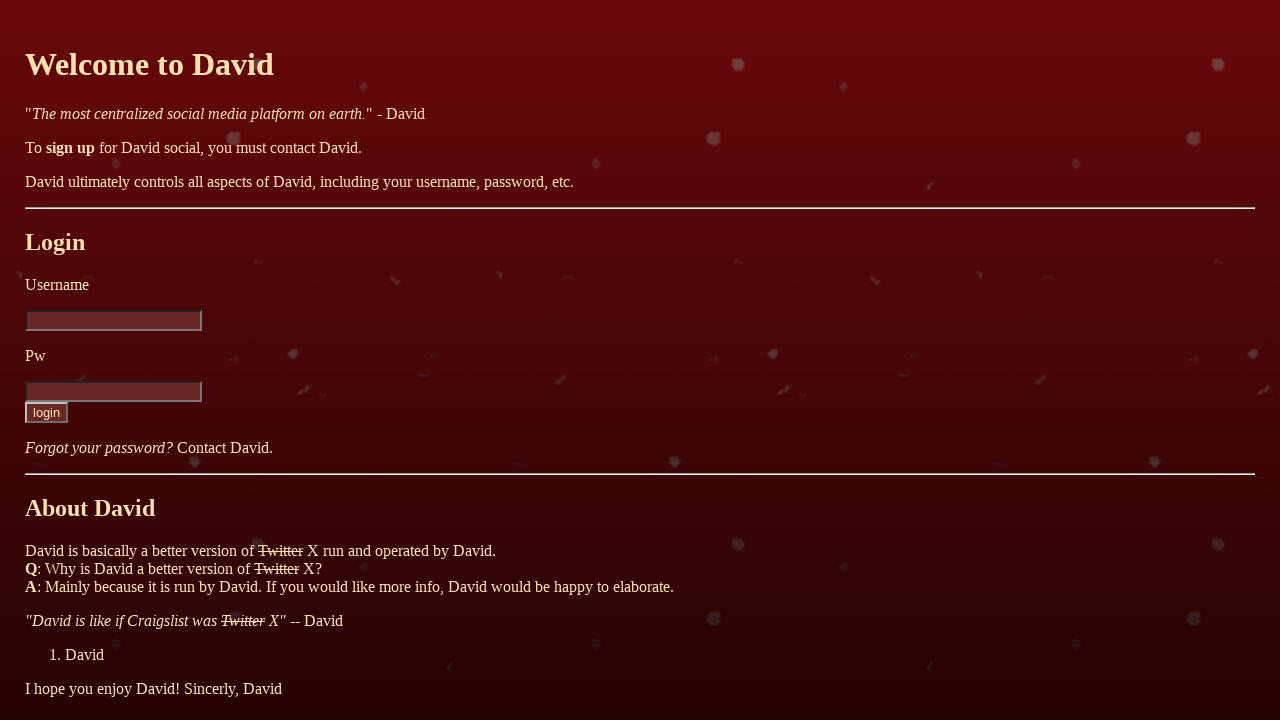